Demonstrates click-and-hold, move to target, then release mouse action for drag and drop

Starting URL: https://crossbrowsertesting.github.io/drag-and-drop

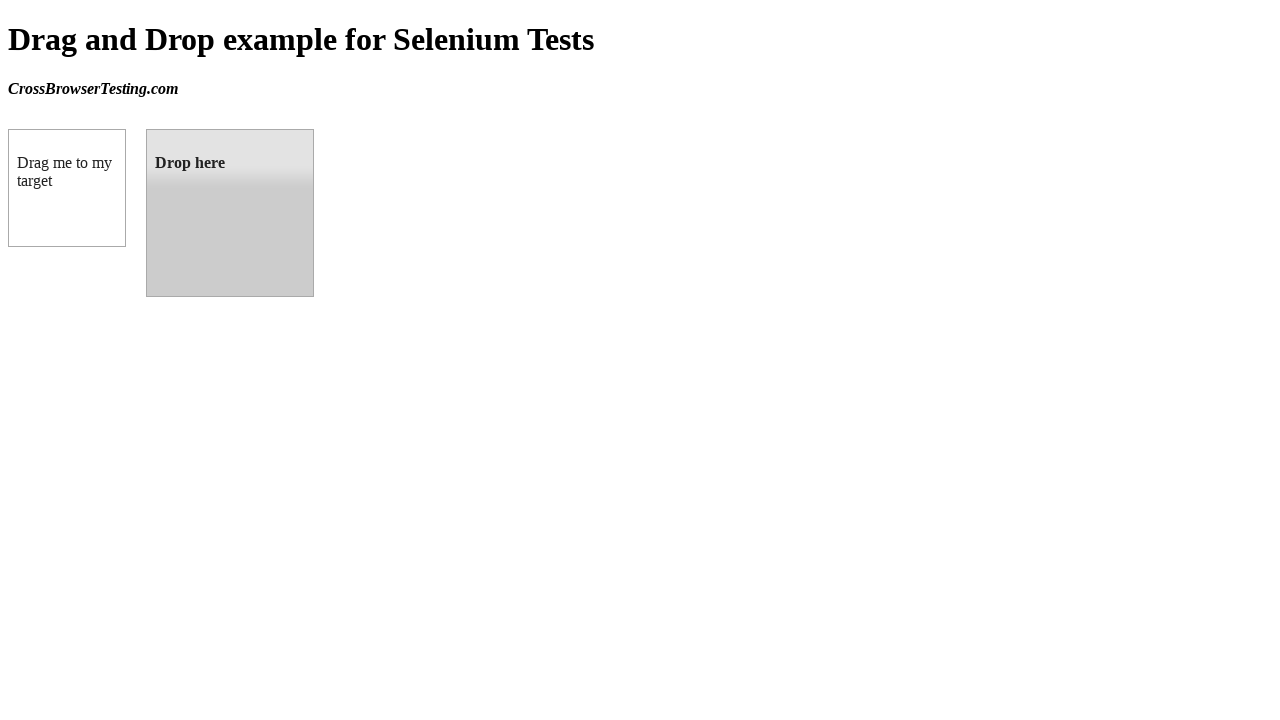

Located draggable source element
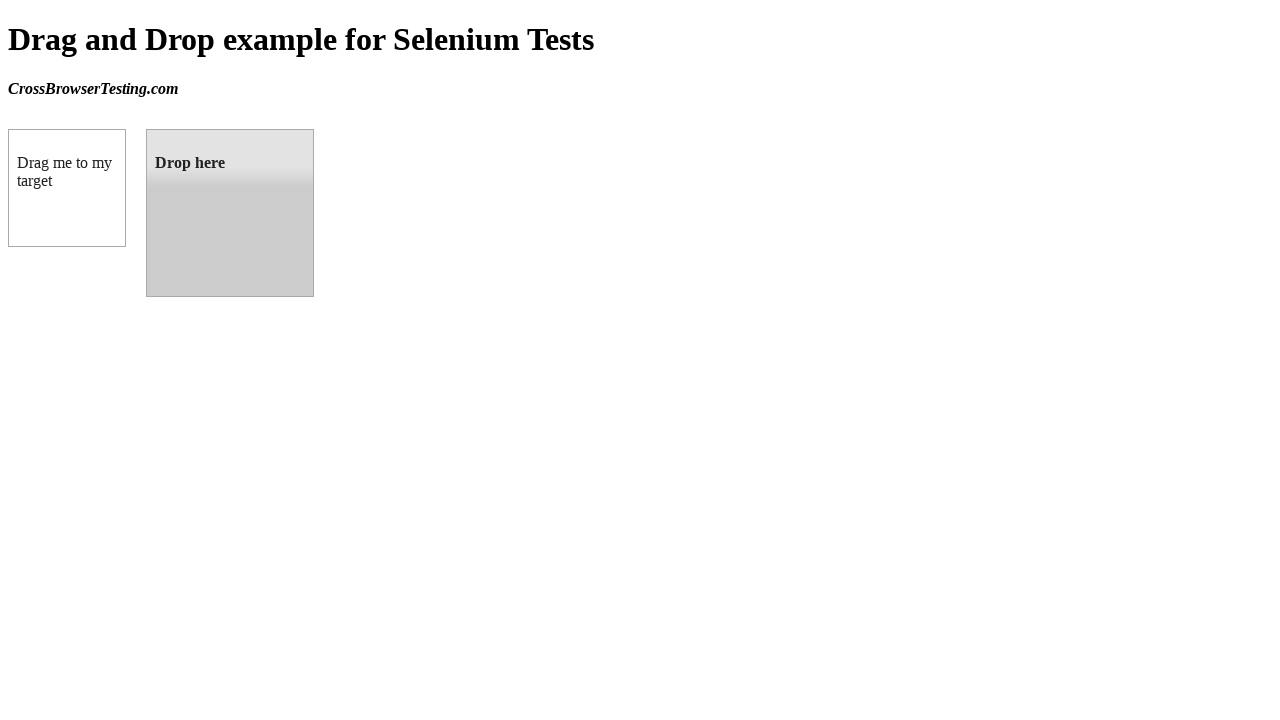

Located droppable target element
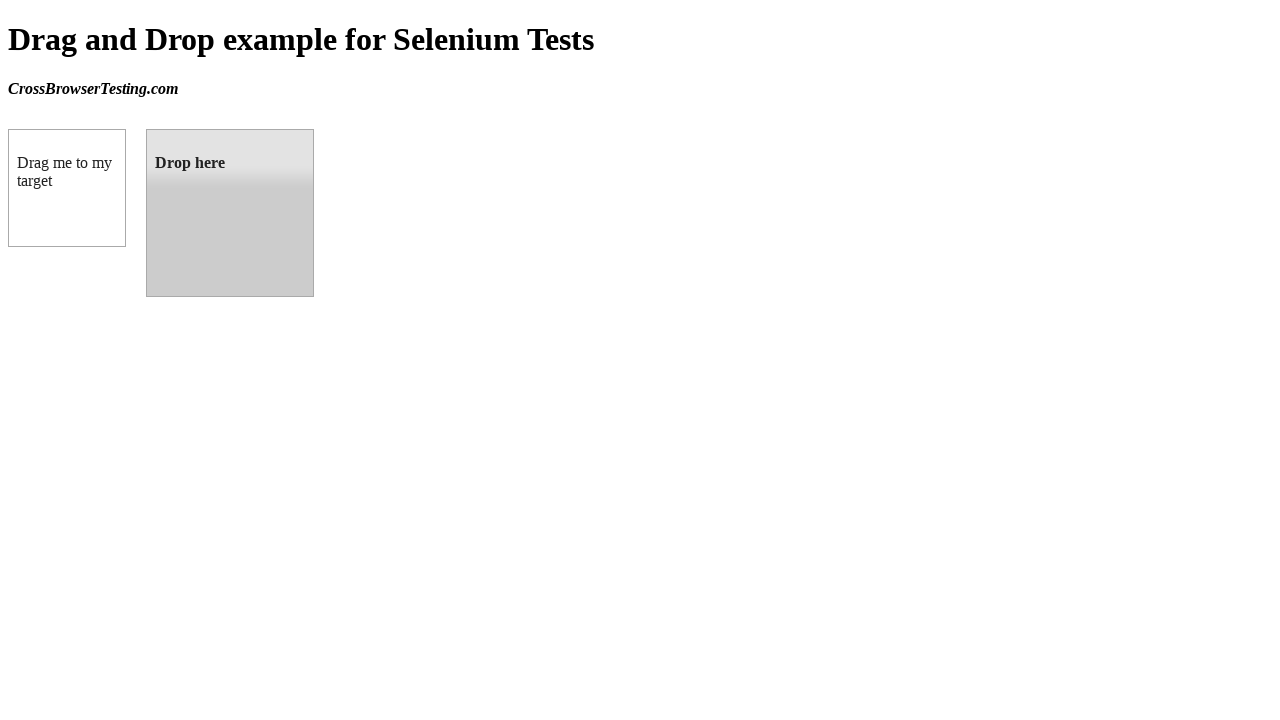

Retrieved bounding box for source element
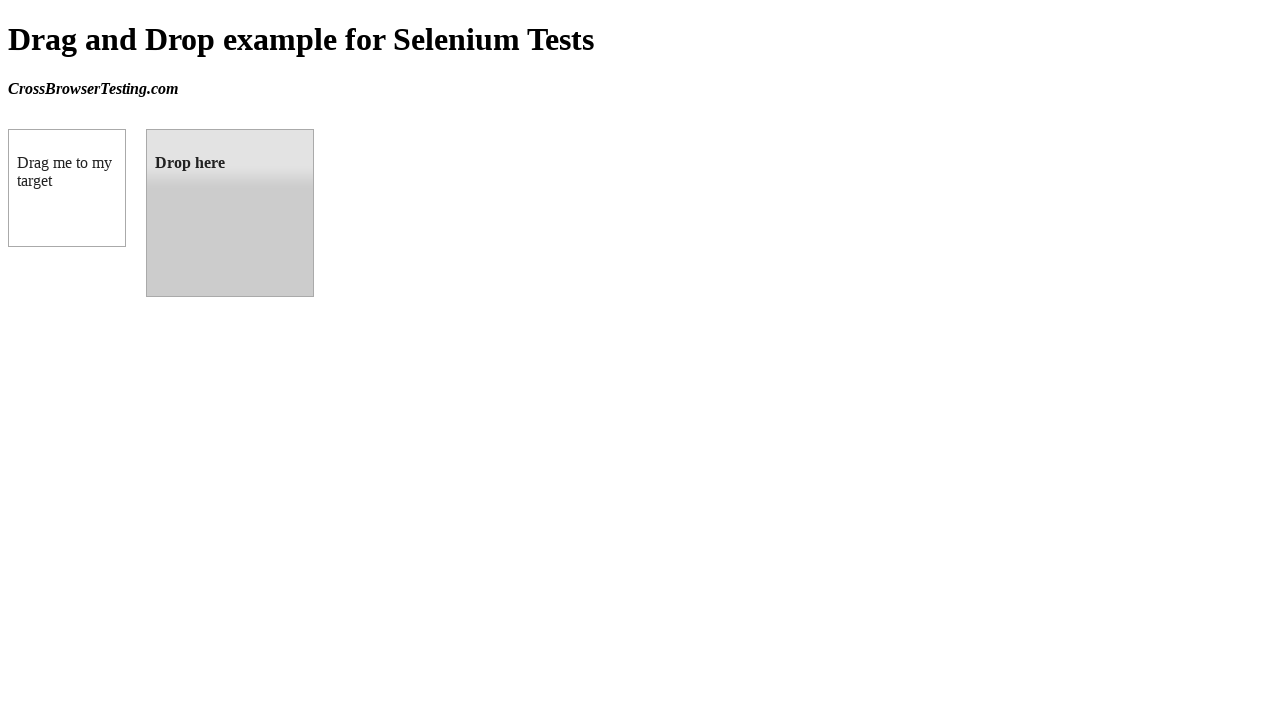

Retrieved bounding box for target element
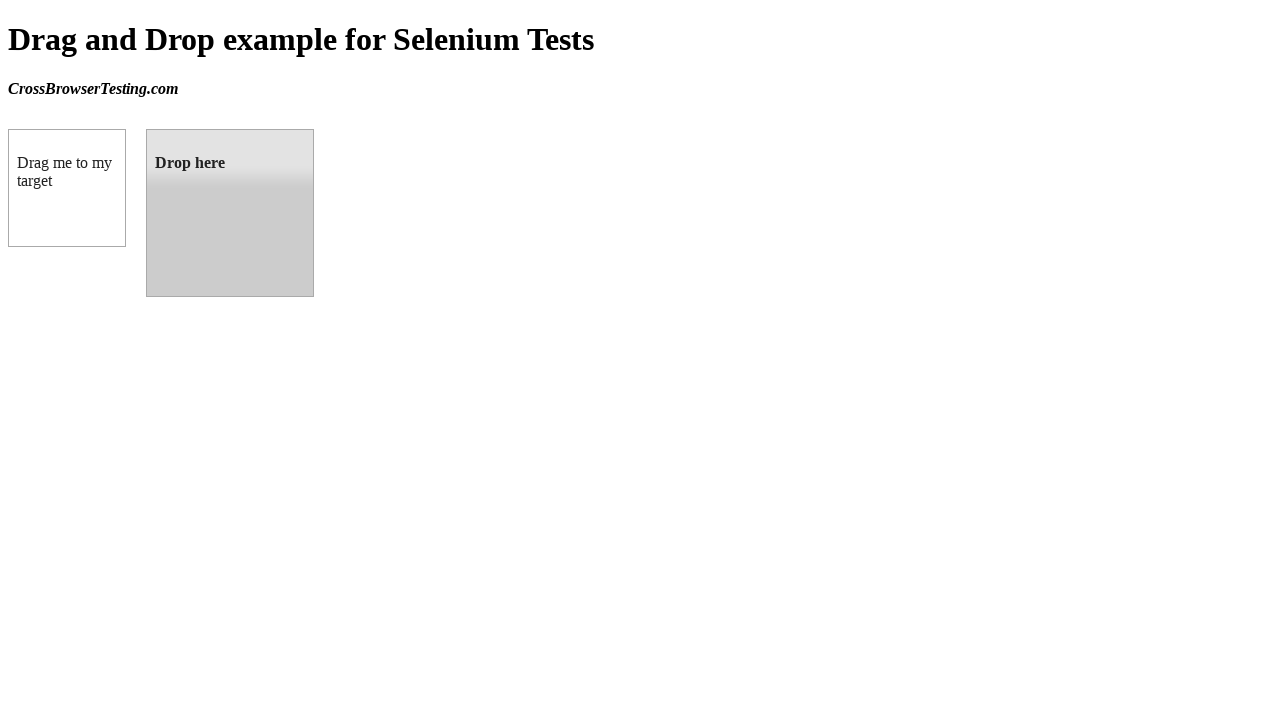

Moved mouse to center of source element at (67, 188)
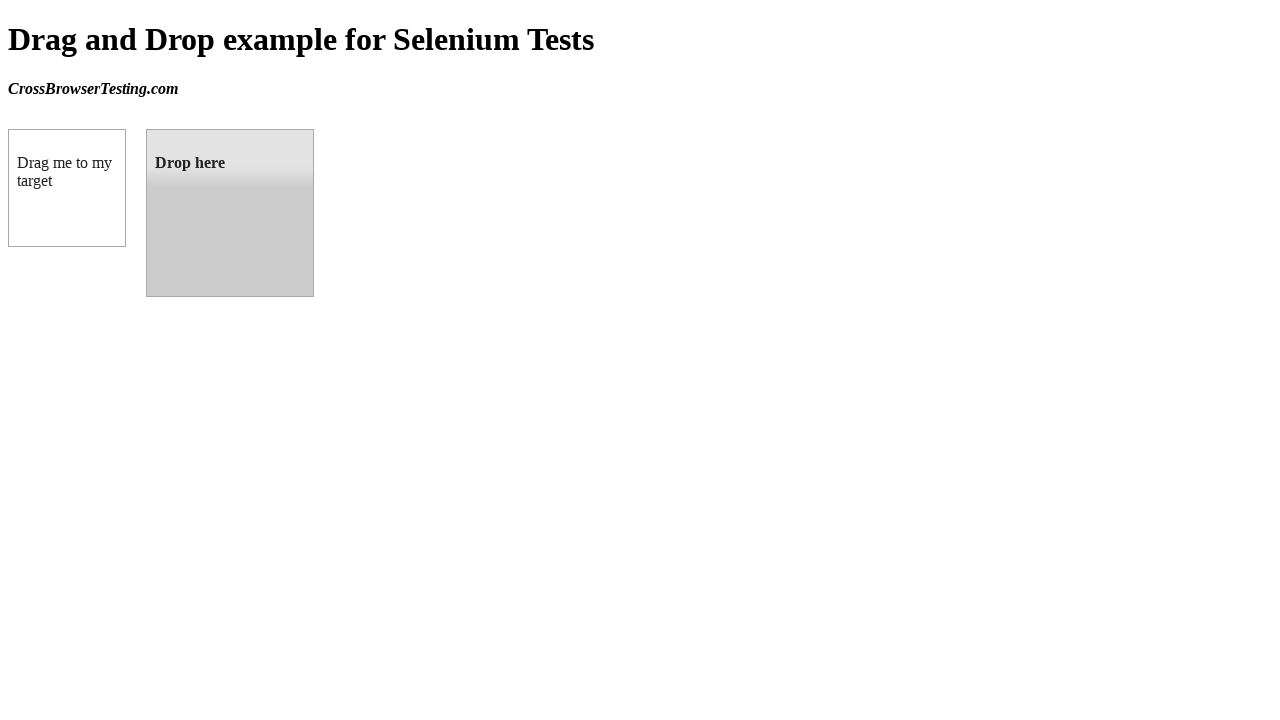

Pressed and held mouse button on source element at (67, 188)
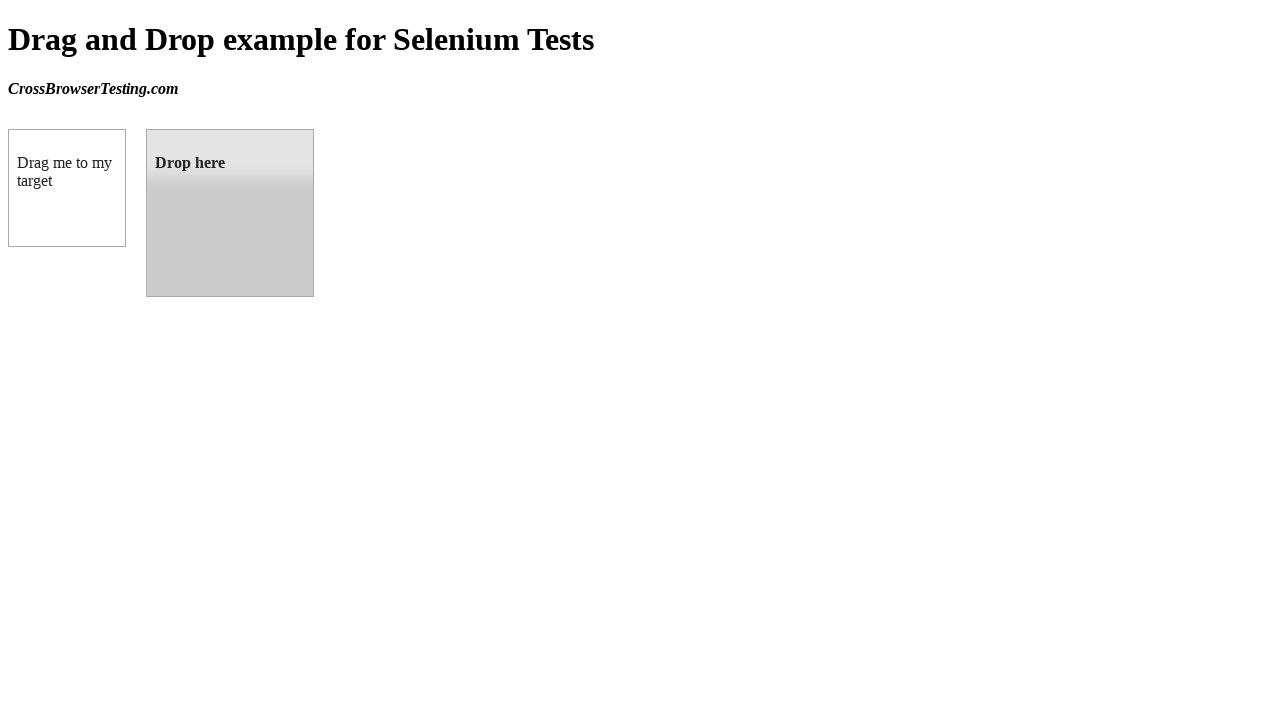

Dragged mouse to center of target element at (230, 213)
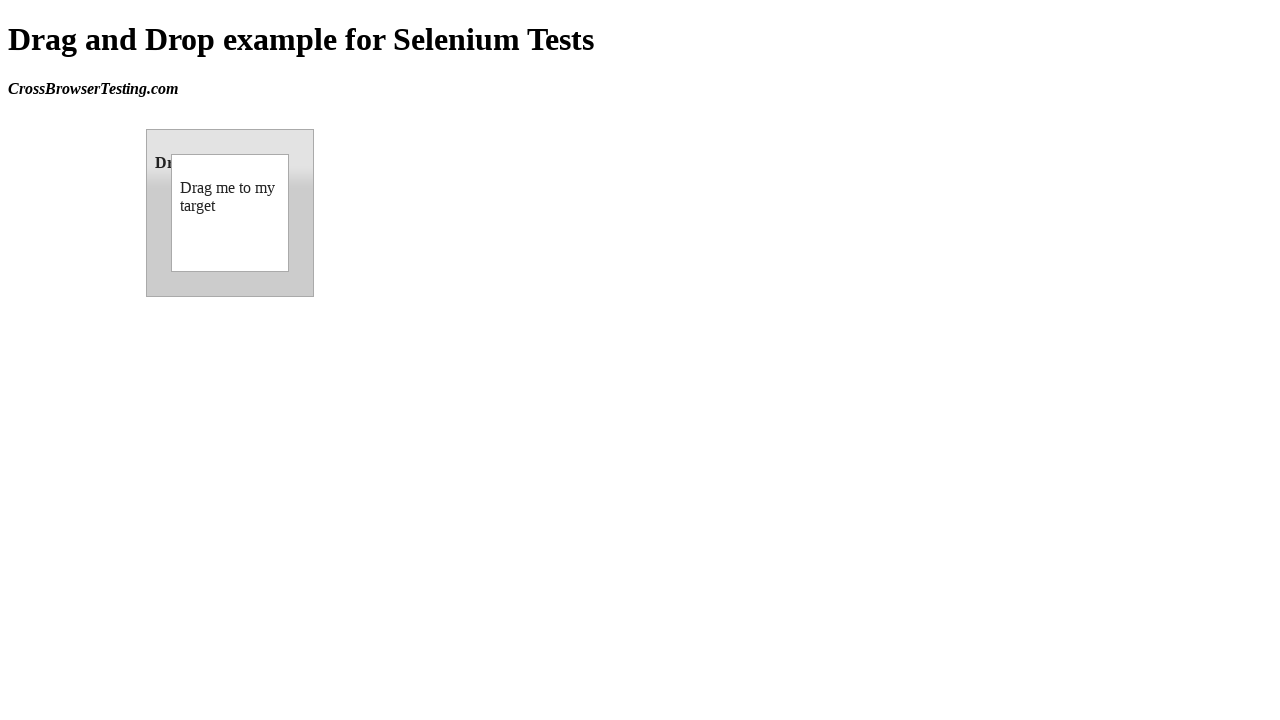

Released mouse button to drop element on target at (230, 213)
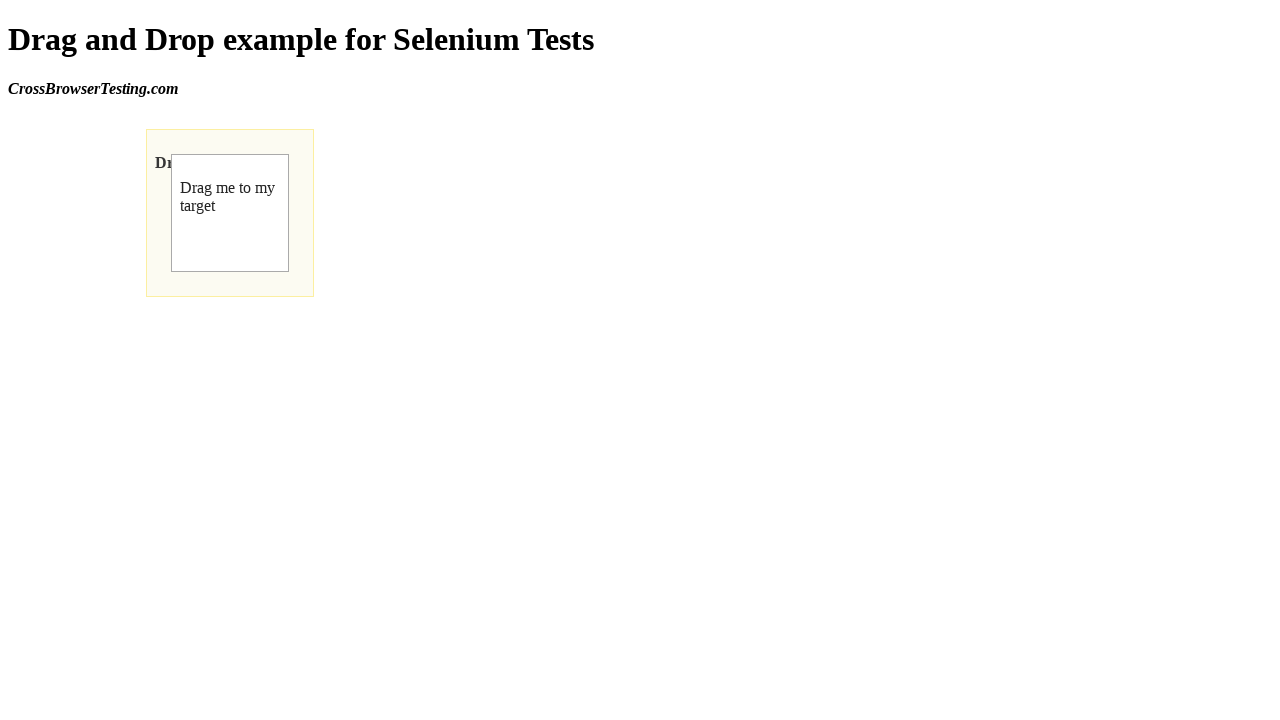

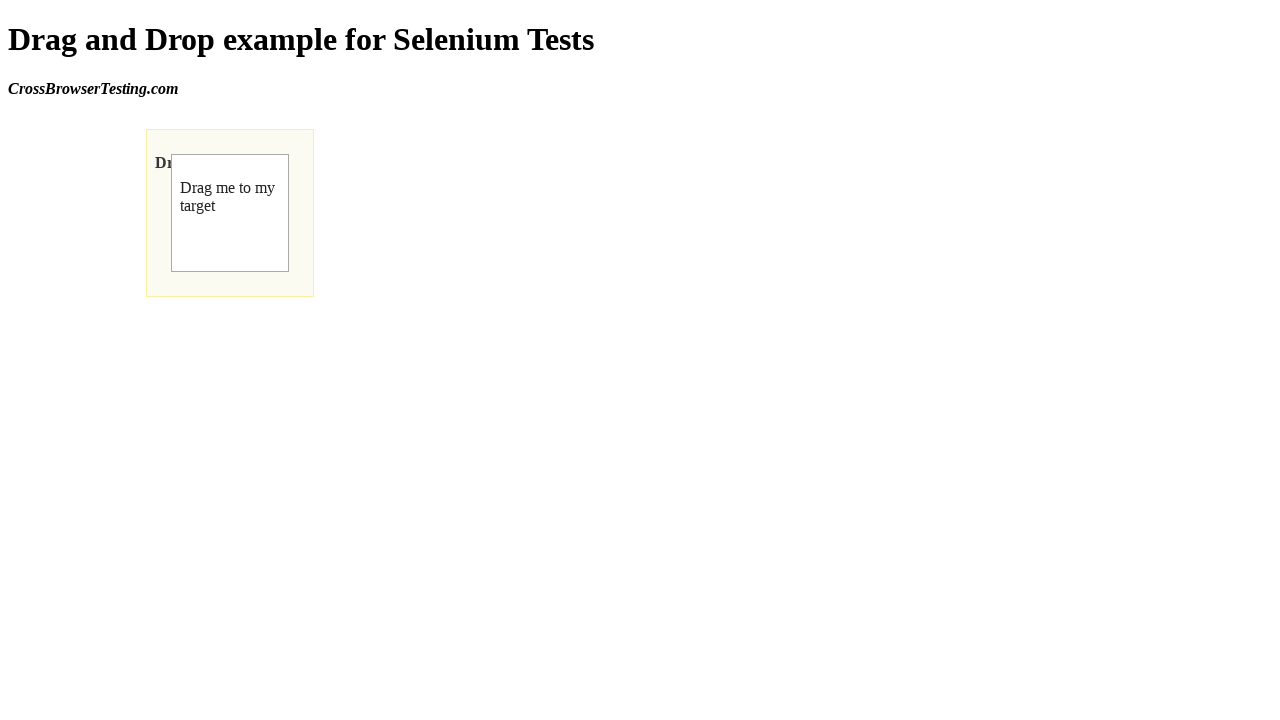